Navigates to WebdriverIO homepage and verifies the Get Started button is clickable

Starting URL: https://webdriver.io

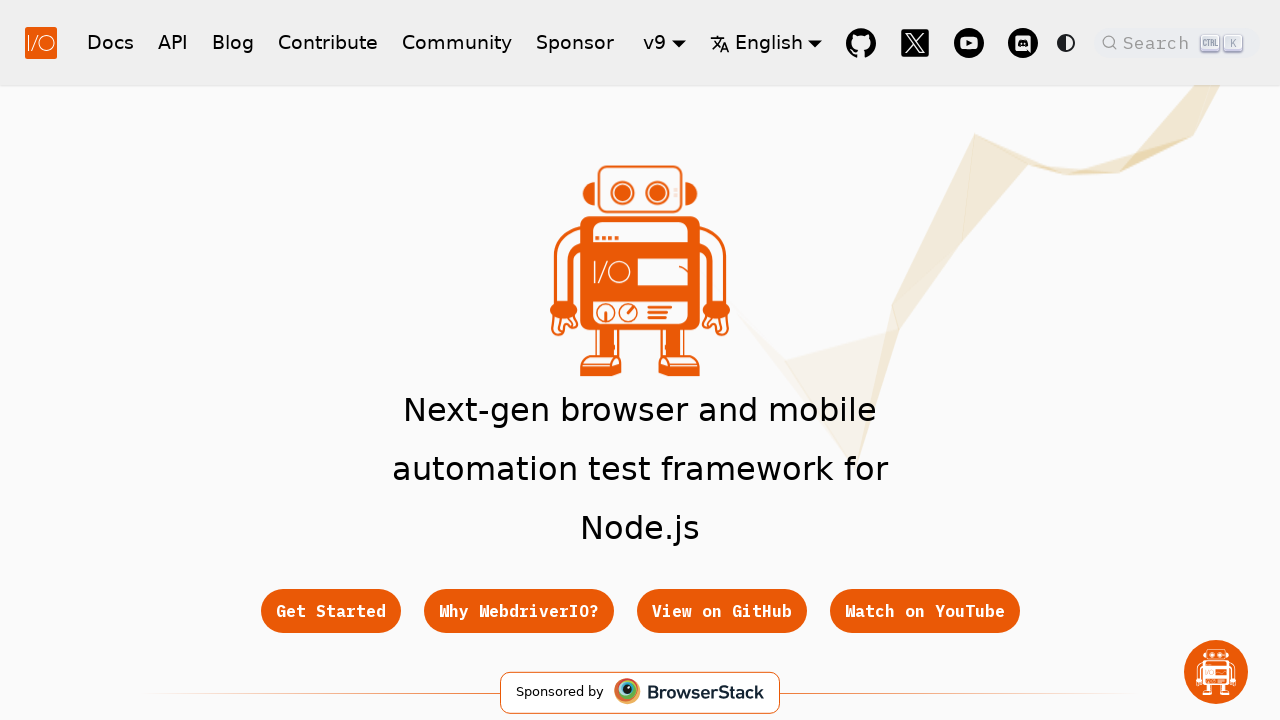

Navigated to WebdriverIO homepage
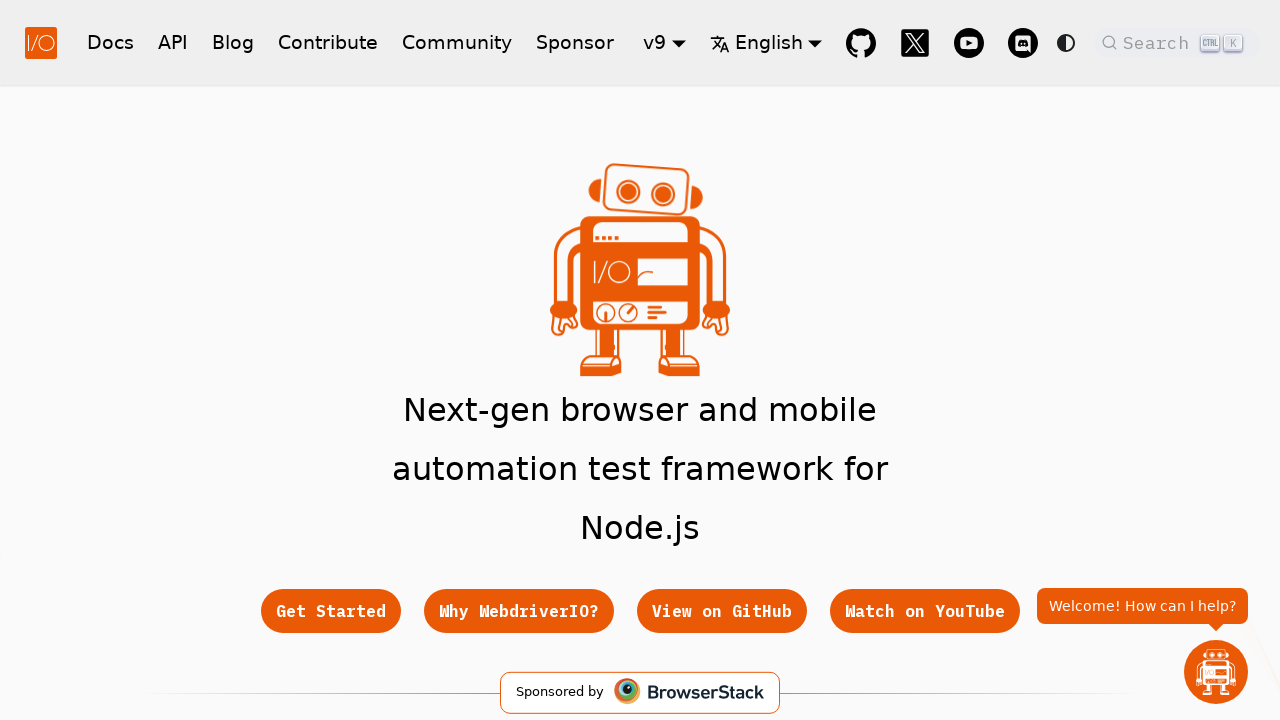

Get Started button became visible
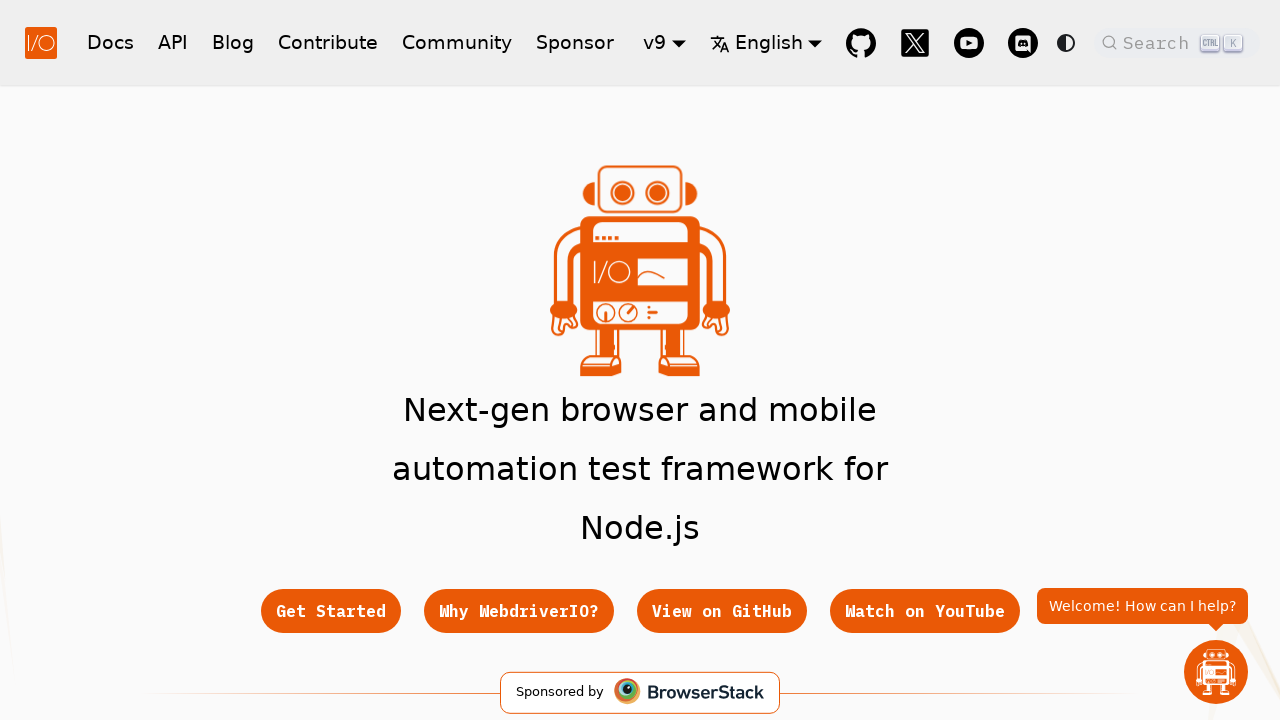

Verified Get Started button is clickable
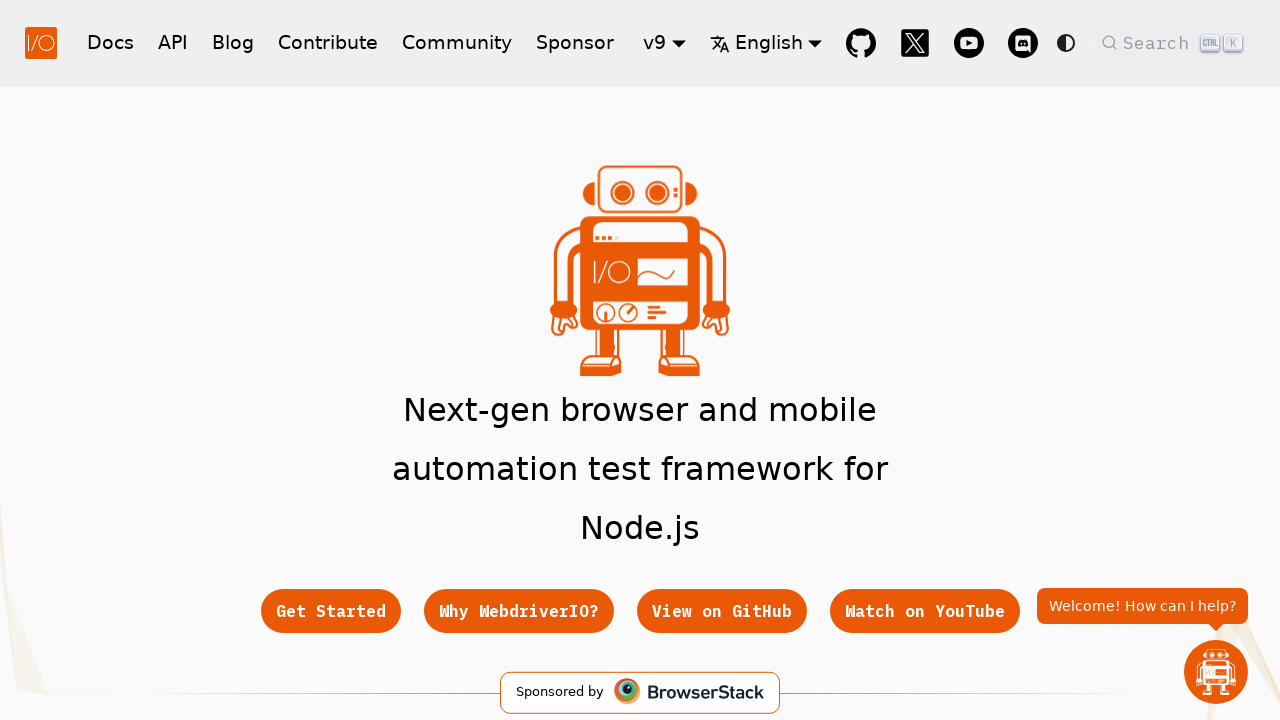

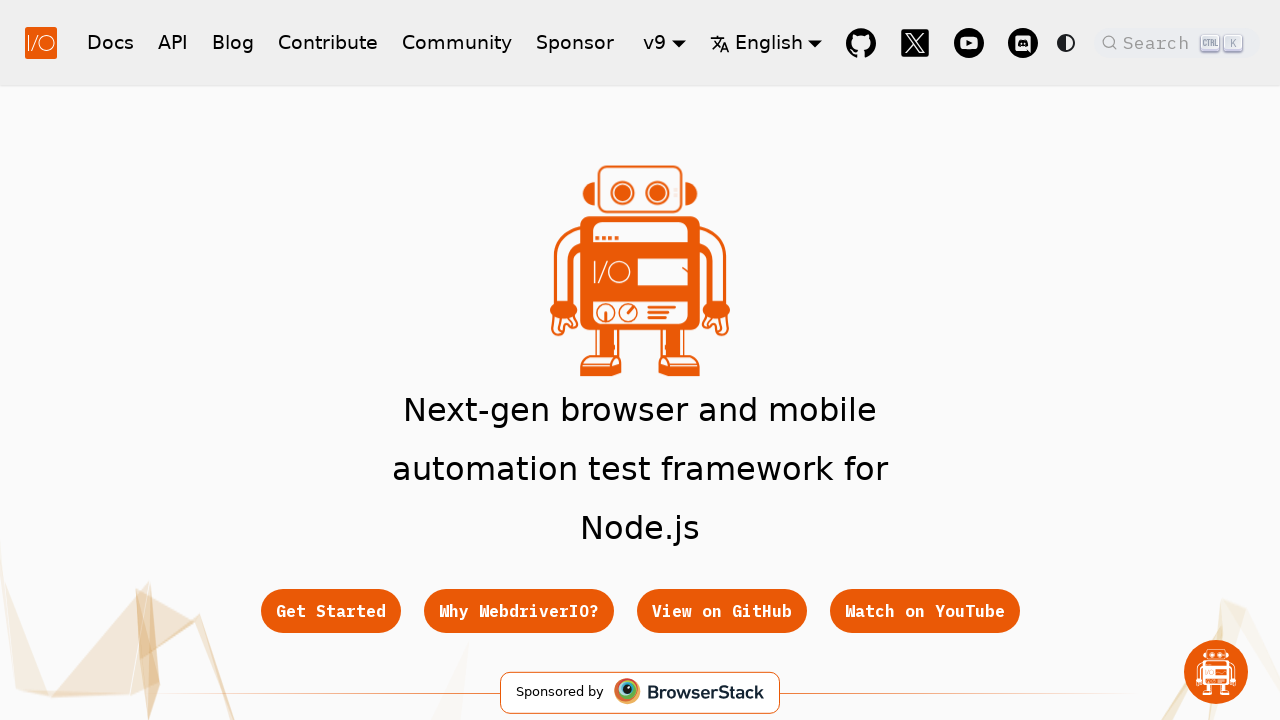